Tests entering a number in the first input field and verifying the value is stored correctly

Starting URL: https://testsheepnz.github.io/BasicCalculator.html

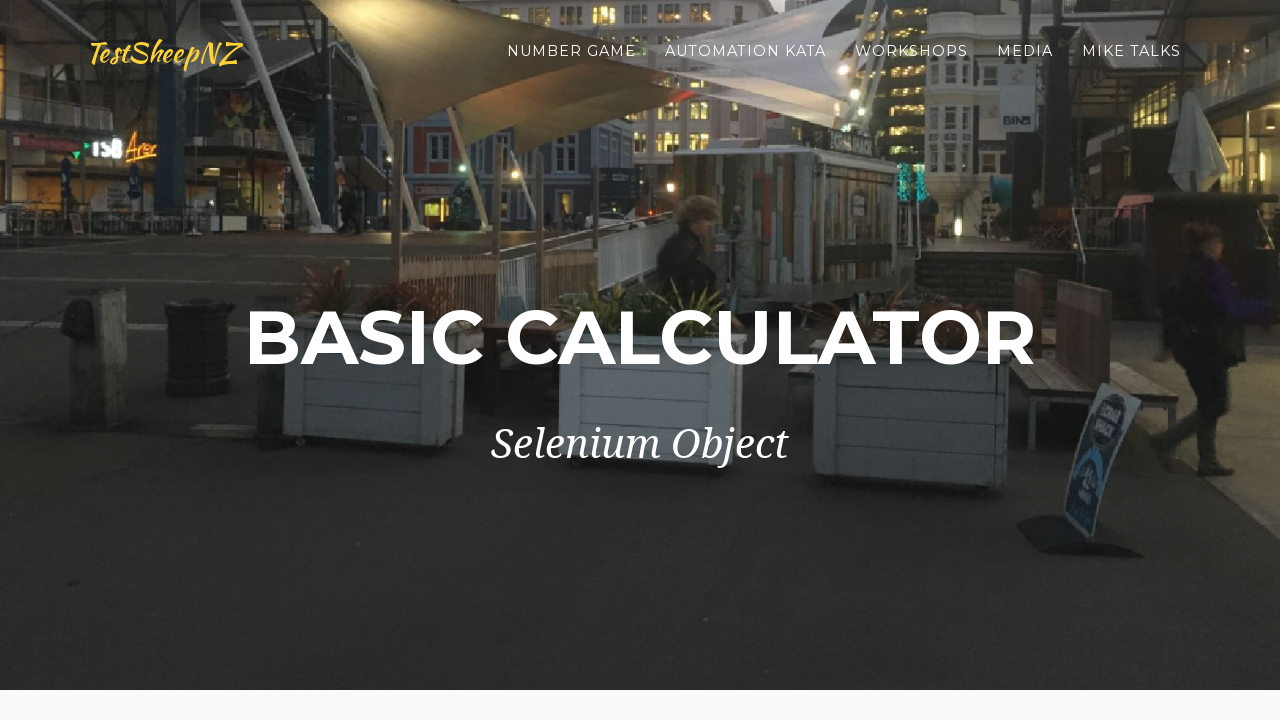

Entered '3' into the first input field on #number1Field
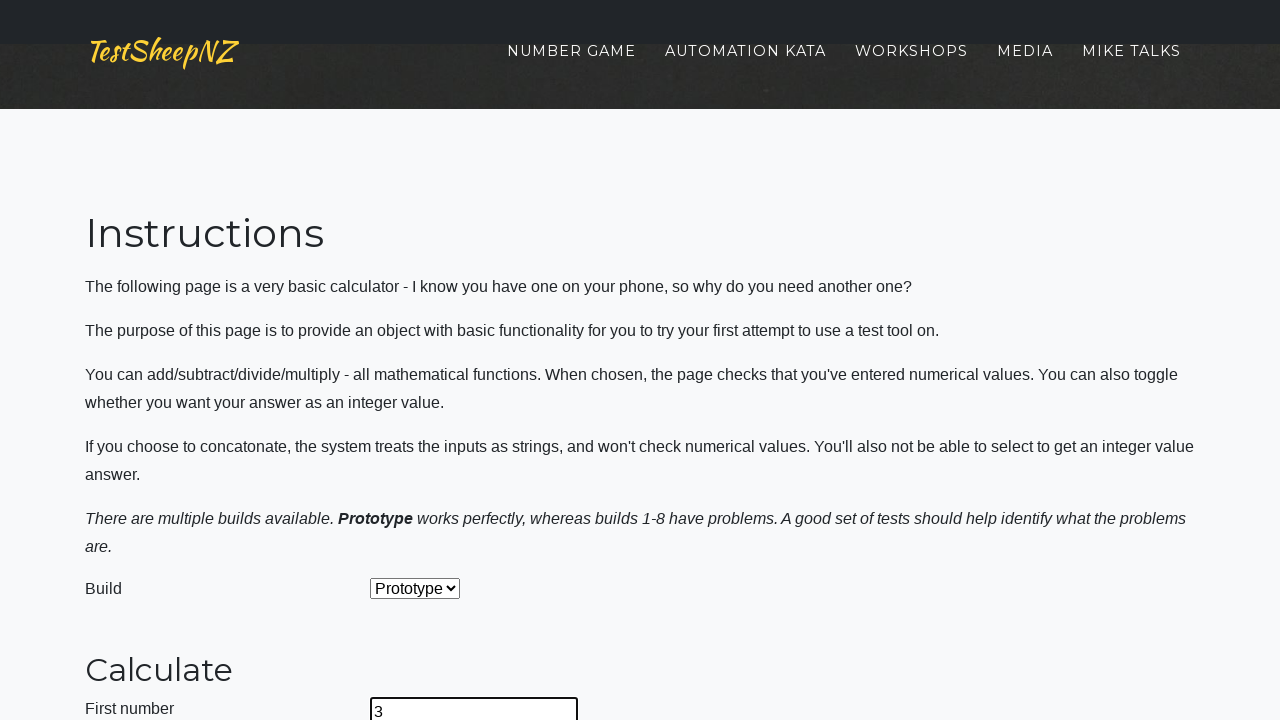

Retrieved the input value from the first number field
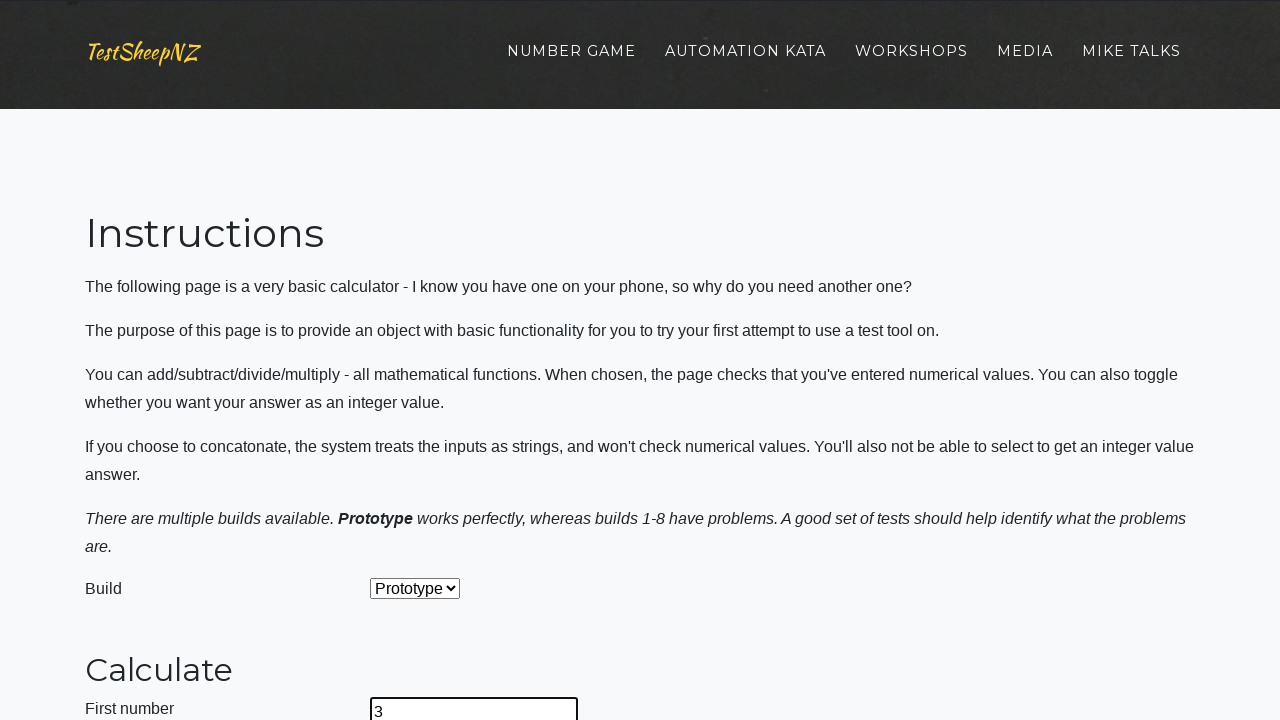

Asserted that the input value equals '3'
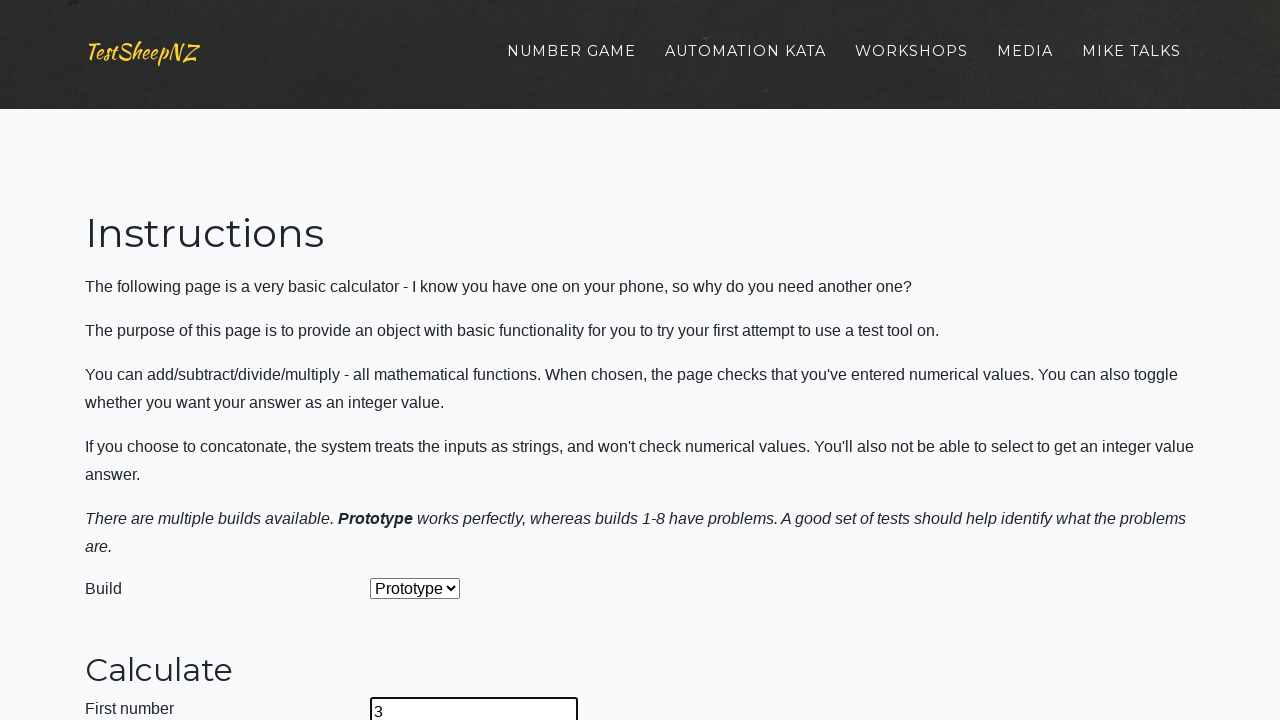

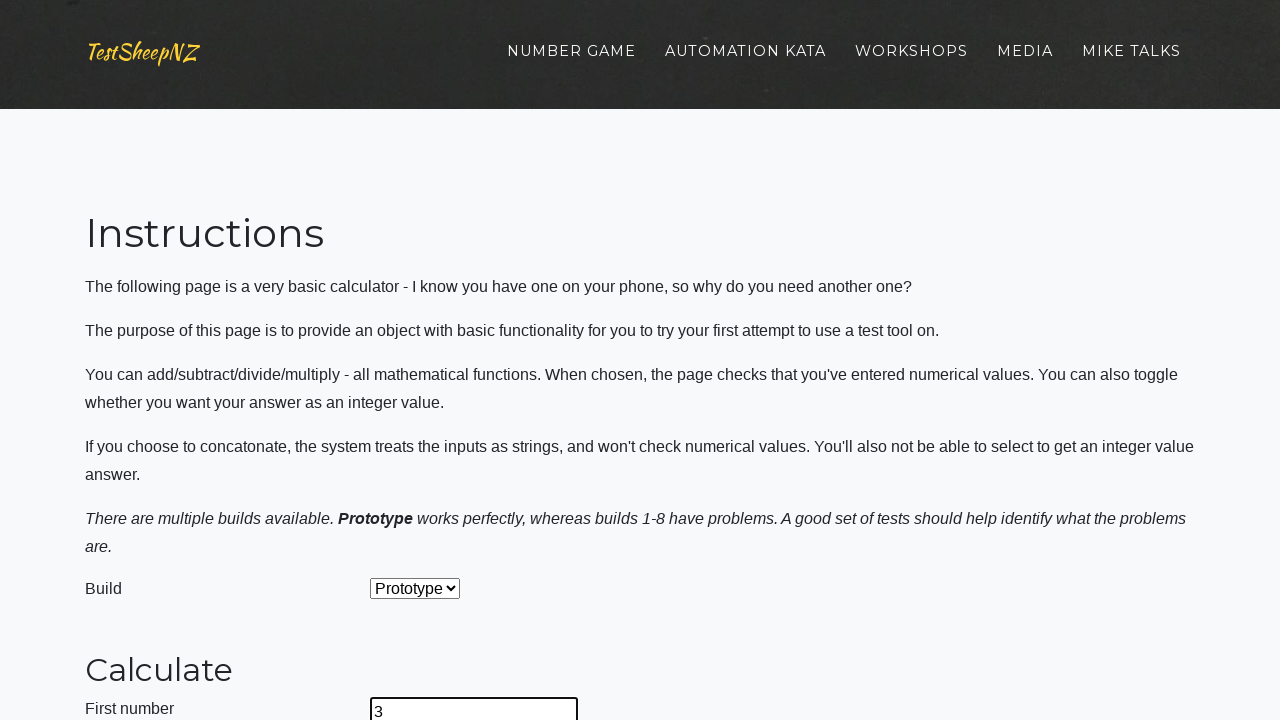